Tests Last Name field validation with mixed case, special characters, numbers, and trailing spaces greater than 50

Starting URL: https://buggy.justtestit.org/register

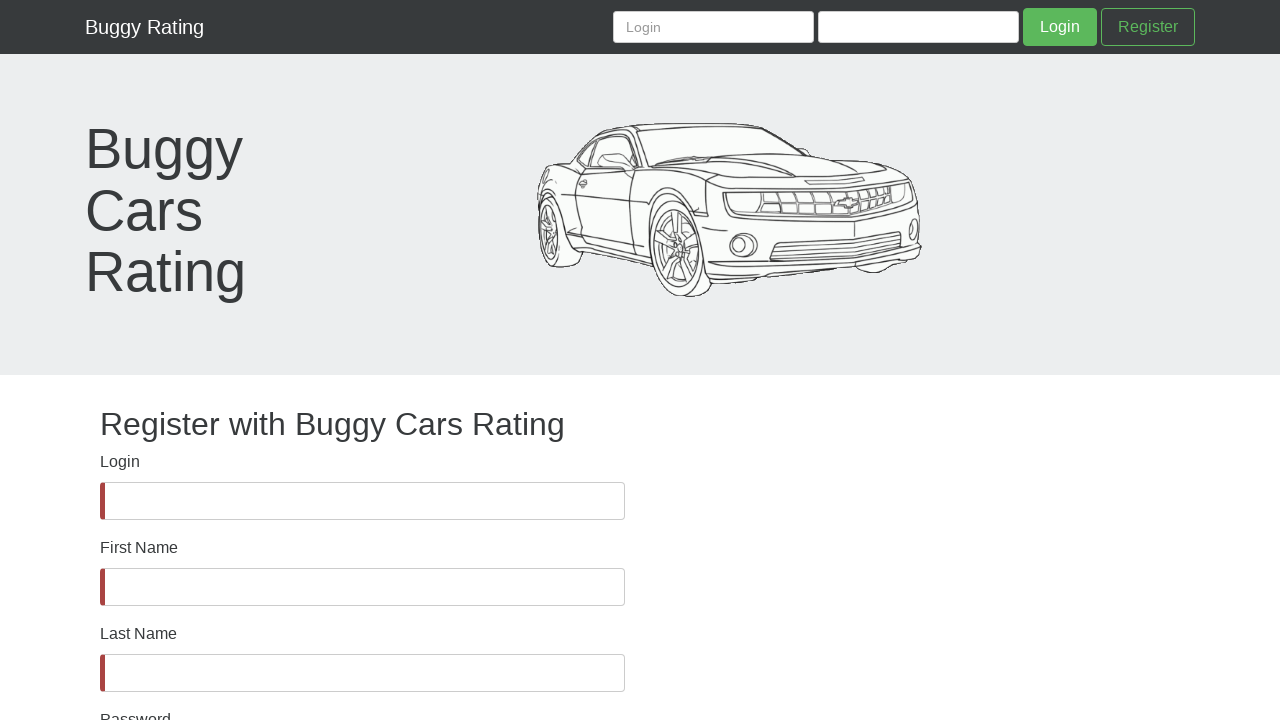

Waited for lastName field to be visible
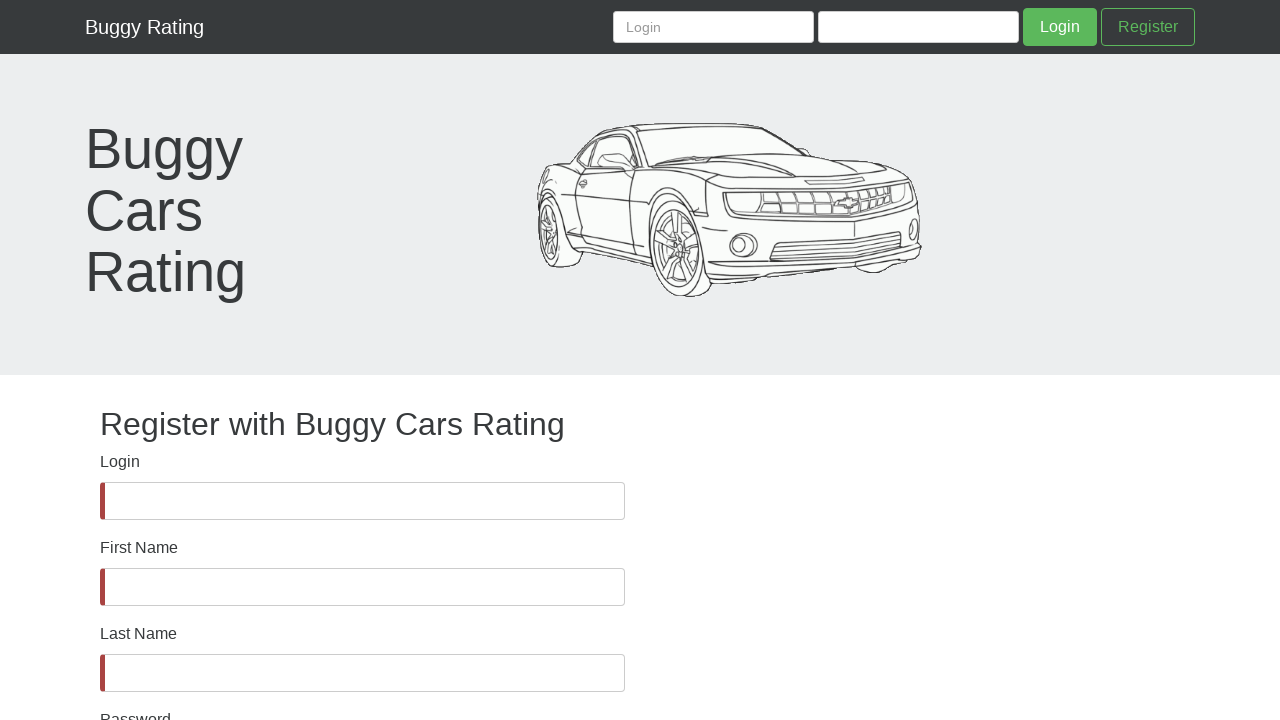

Filled lastName field with mixed case, special characters, numbers, and trailing spaces (>50 characters) on #lastName
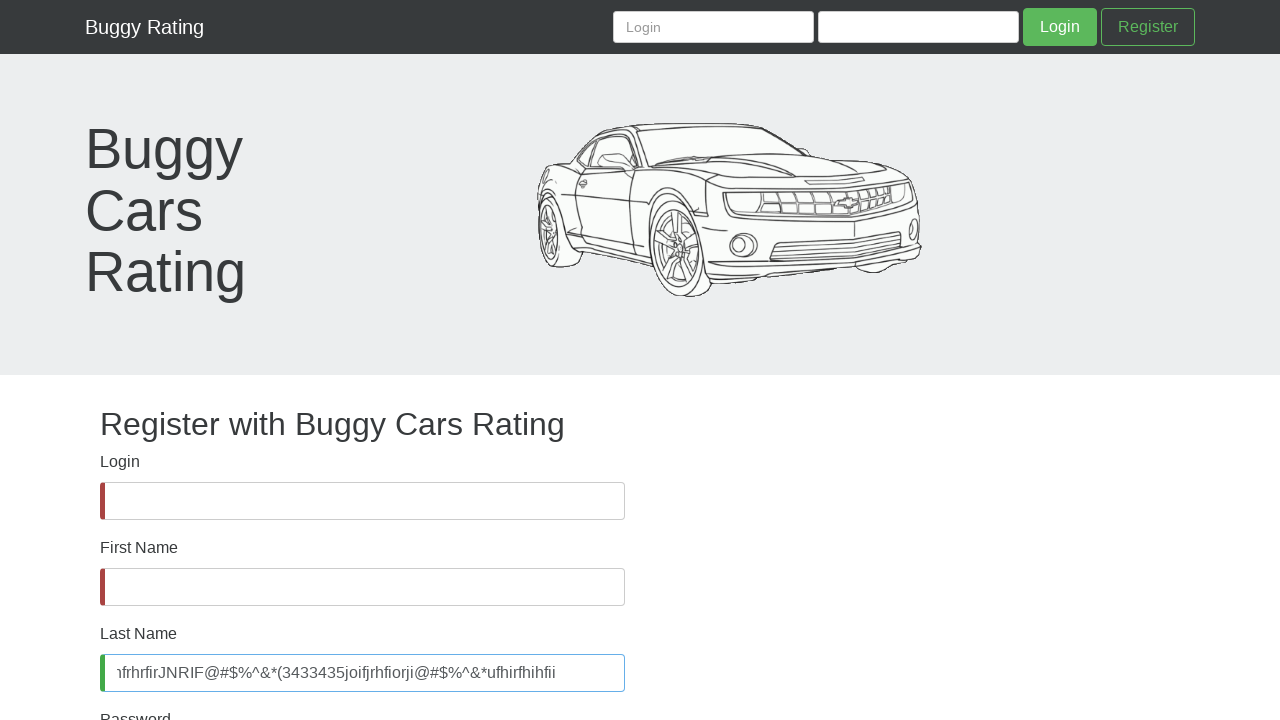

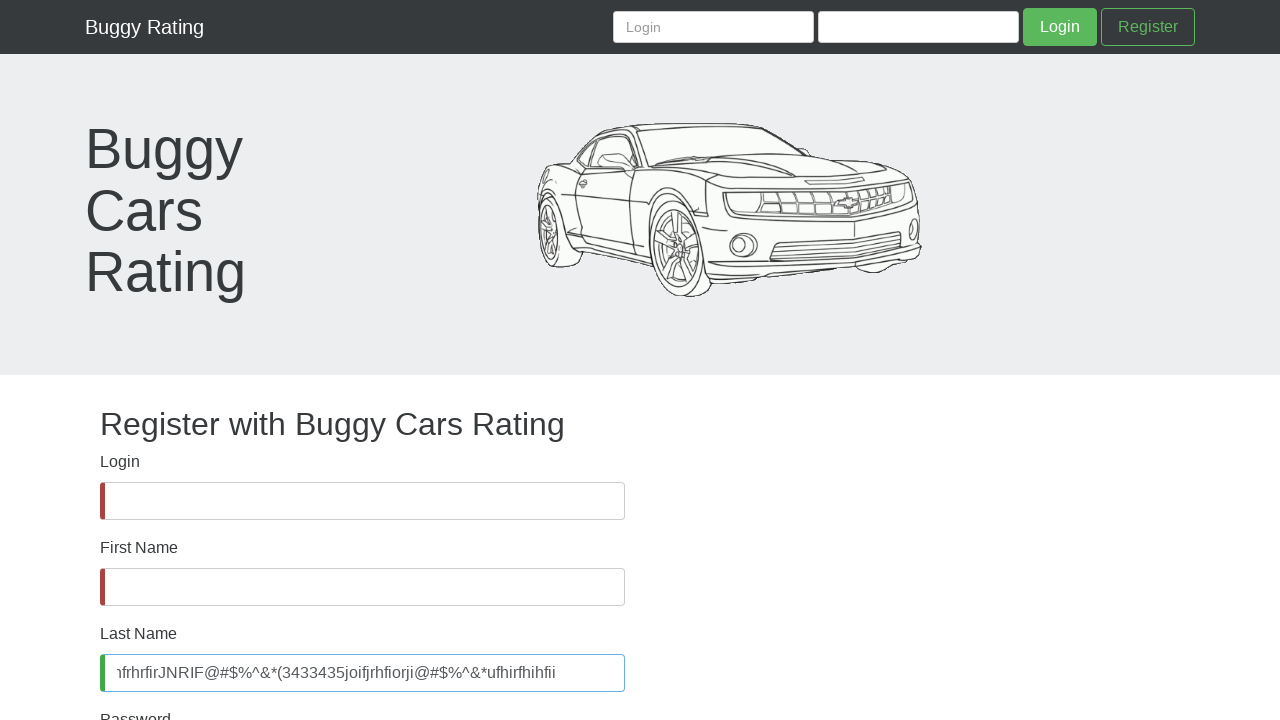